Verifies that there are 30 products displayed on the page

Starting URL: https://rahulshettyacademy.com/seleniumPractise/#/

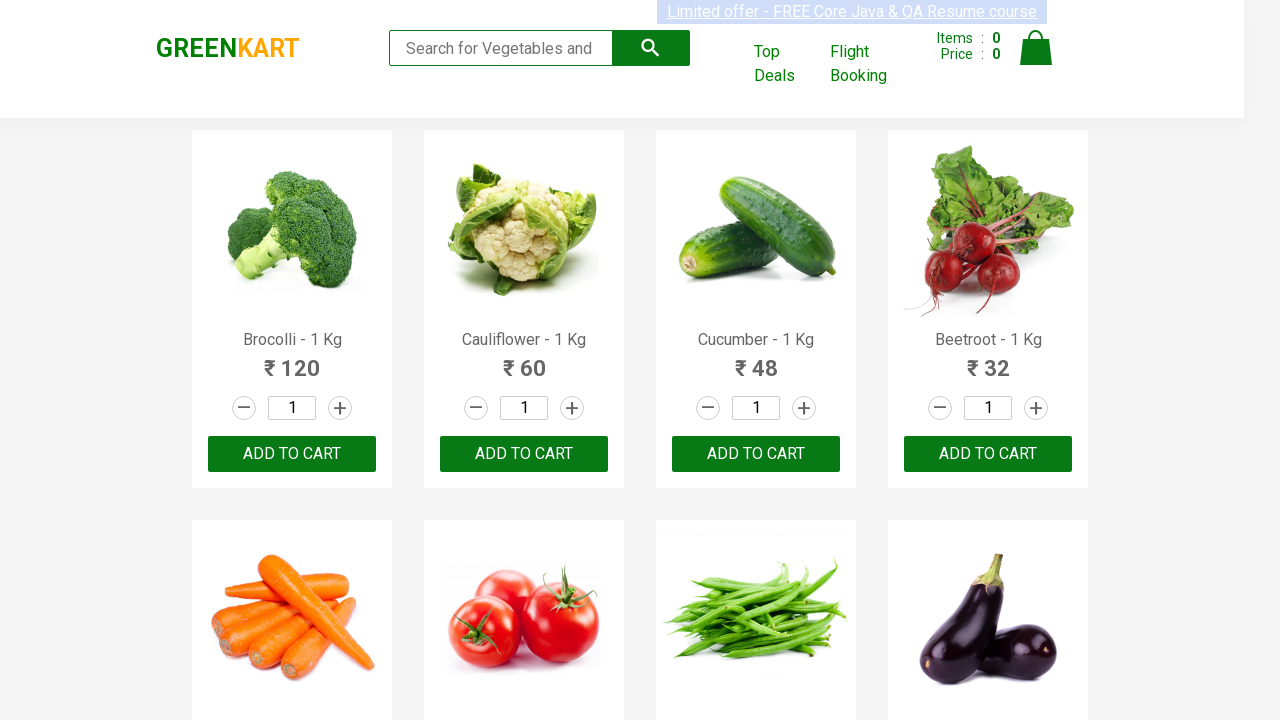

Navigated to Rahul Shetty Academy Selenium Practice page
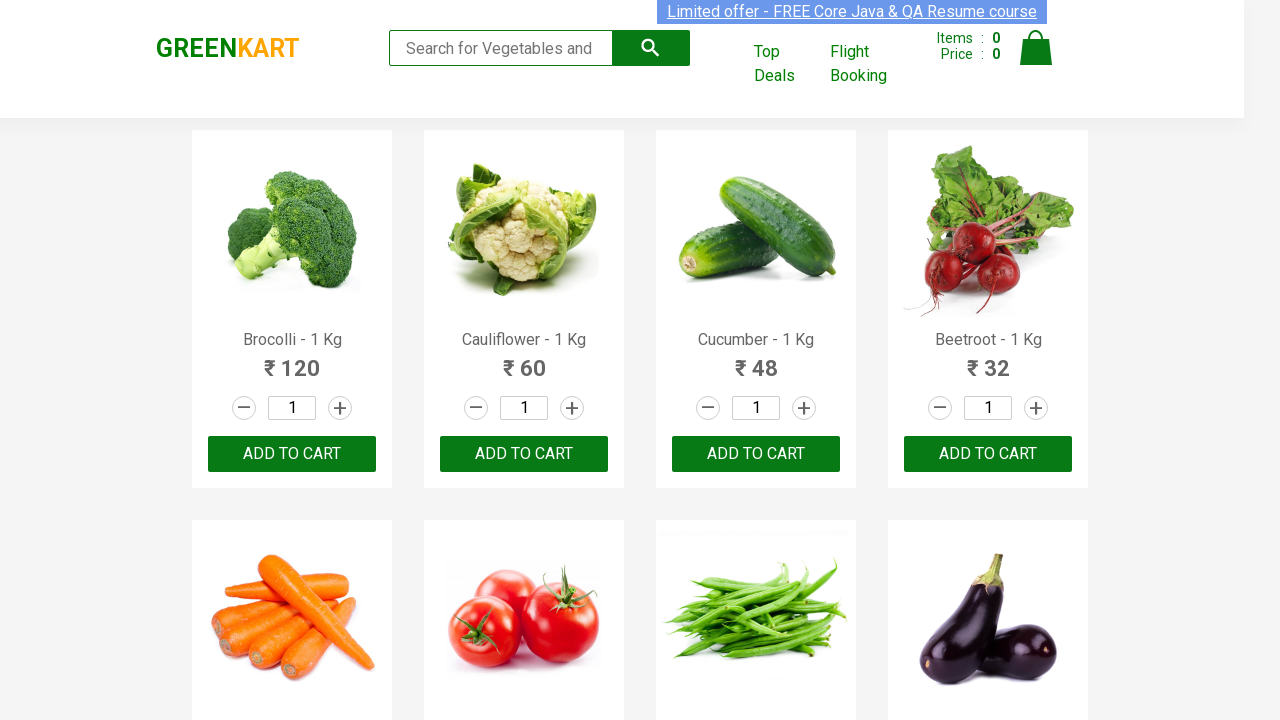

Verified that there are exactly 30 products displayed on the page
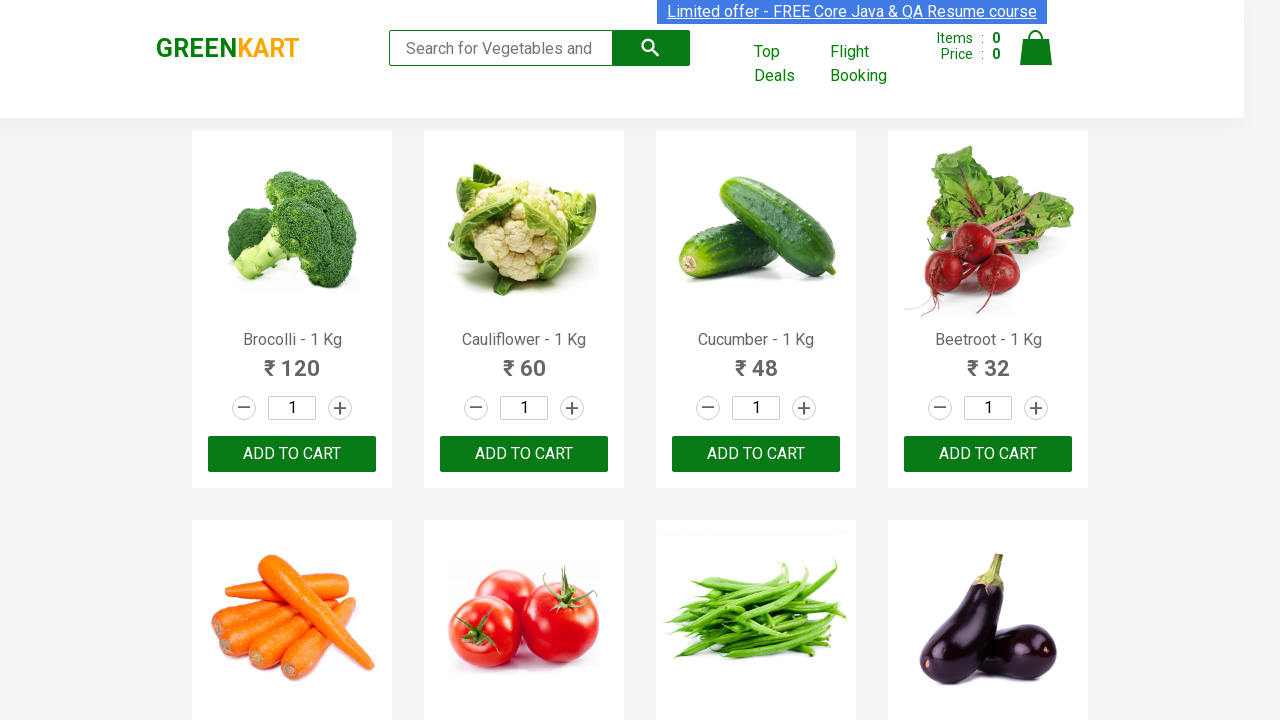

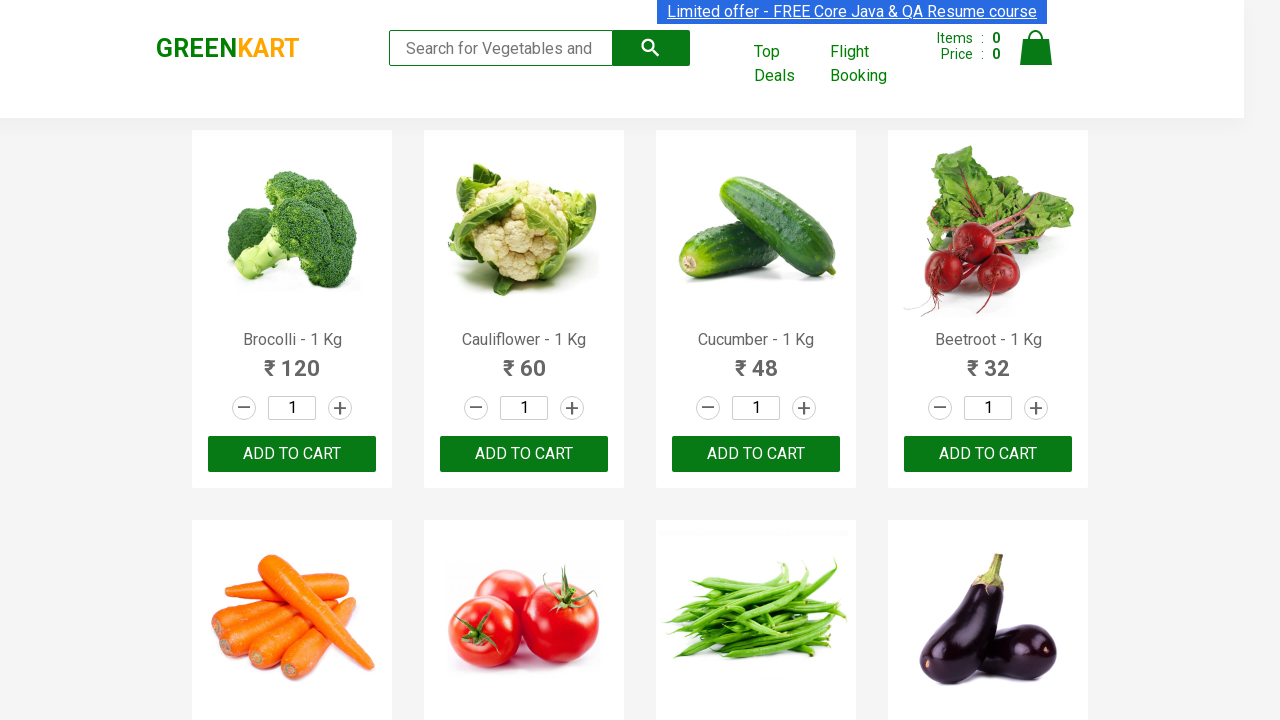